Navigates to Tesla France homepage and verifies the page title and meta description contain expected content

Starting URL: https://www.tesla.com/fr_fr/

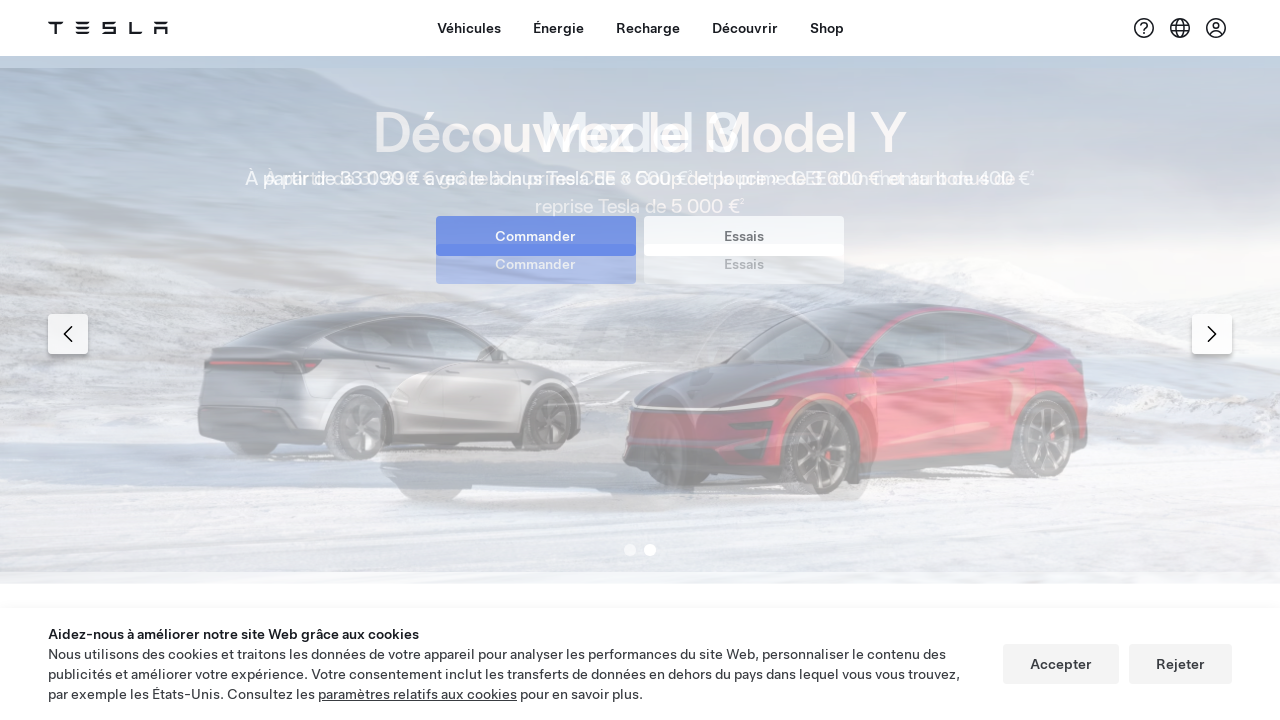

Navigated to Tesla France homepage
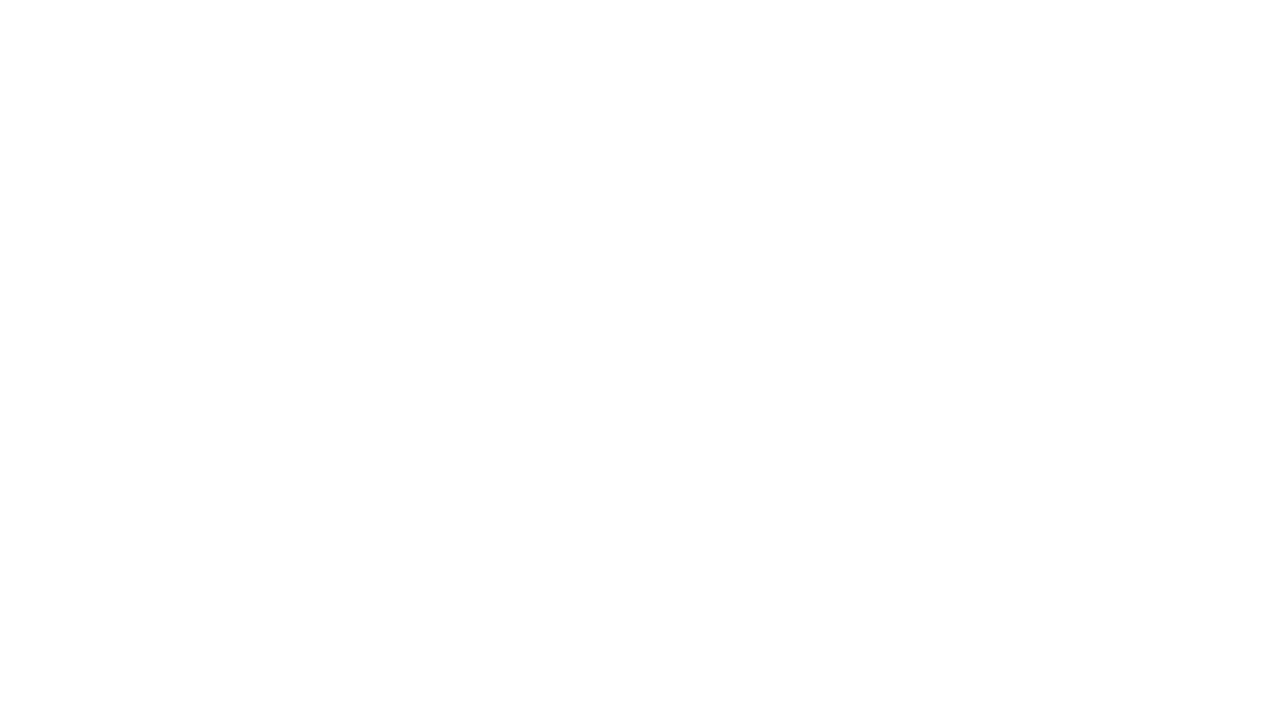

Verified page title contains 'Tesla'
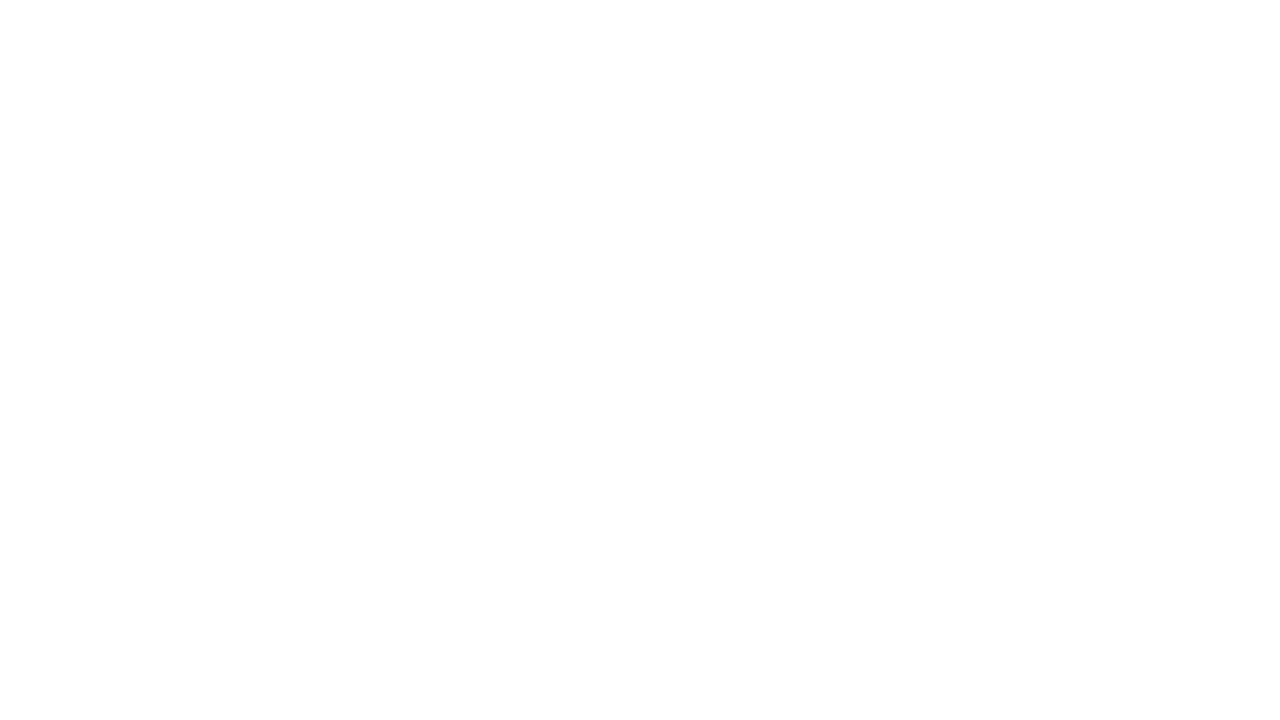

Retrieved meta description attribute
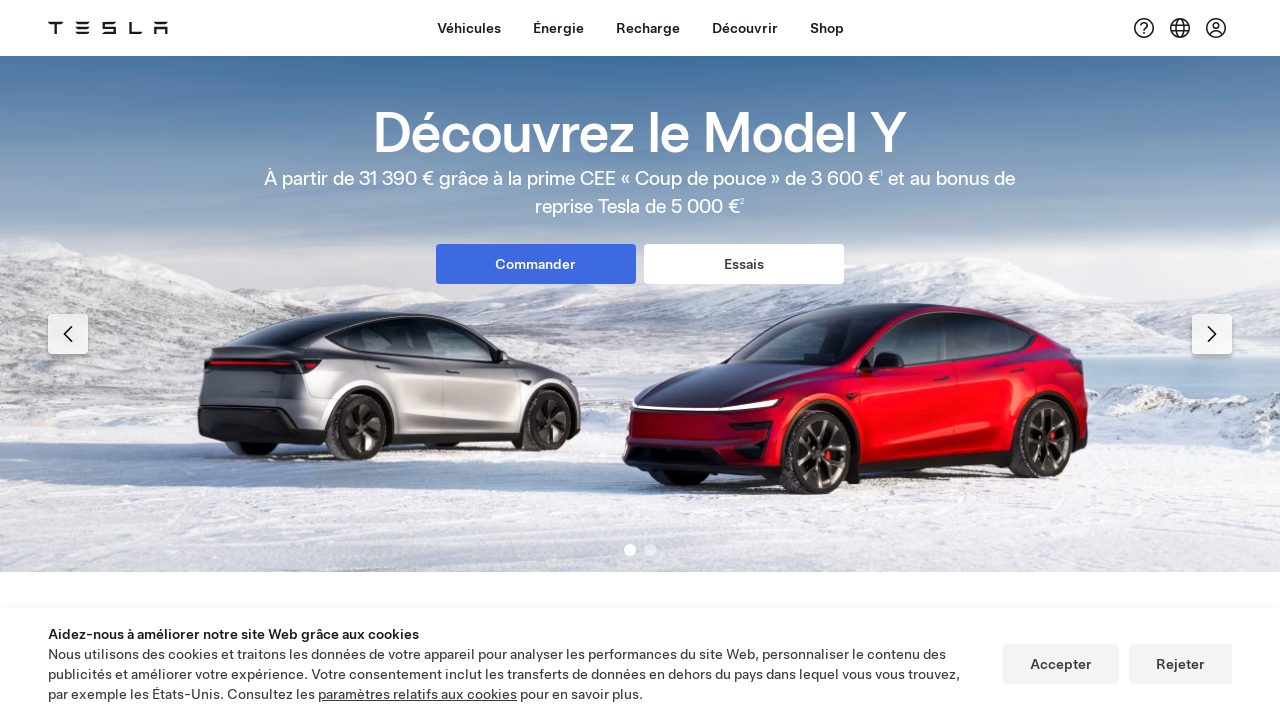

Verified meta description contains 'Tesla'
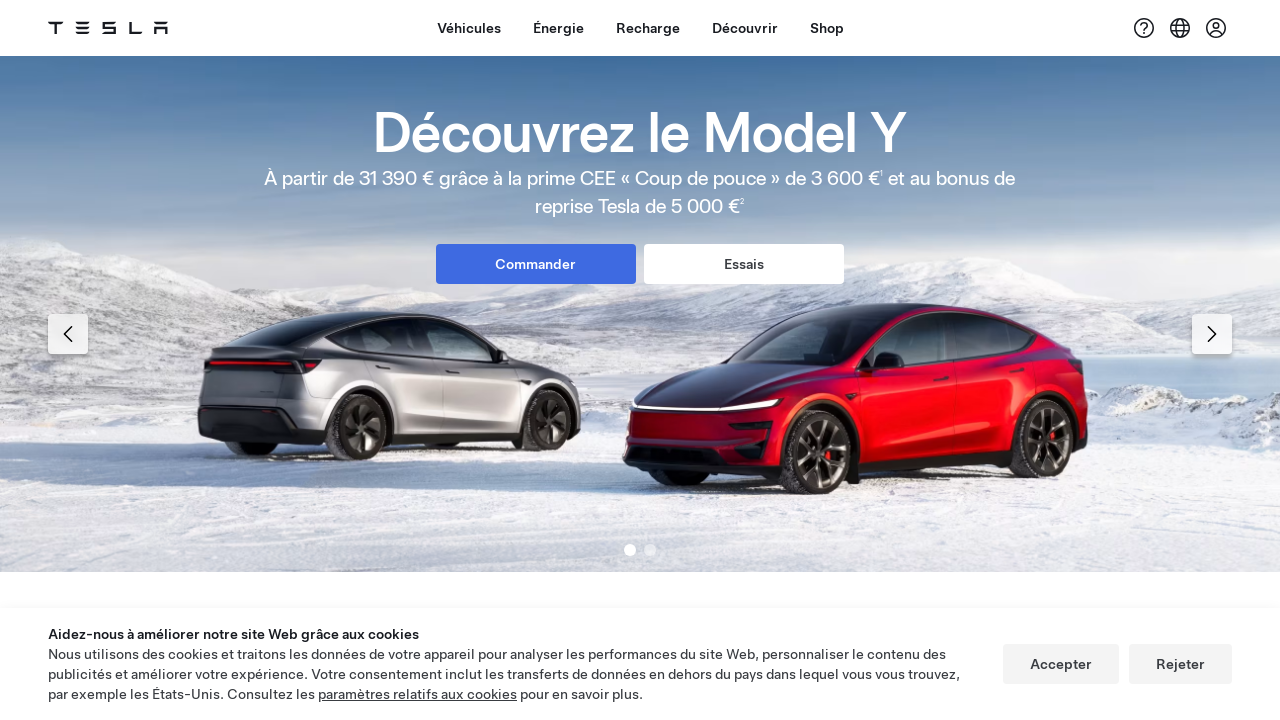

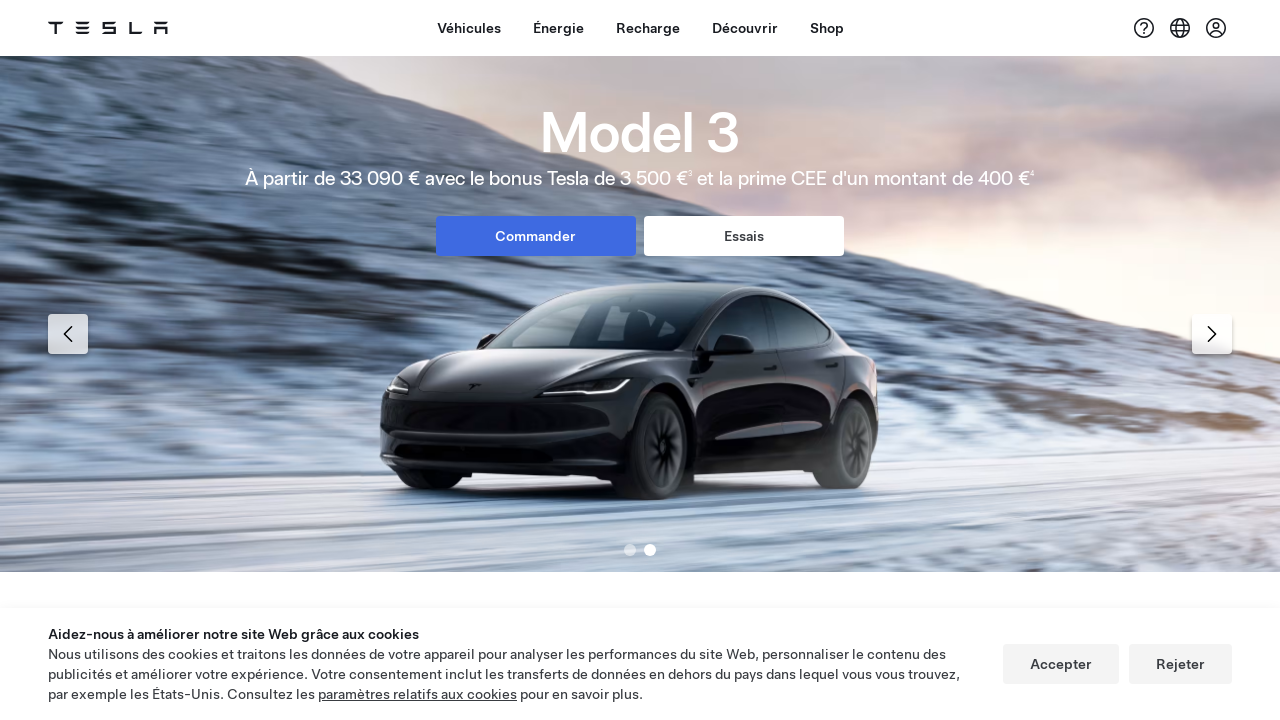